Tests checkbox functionality by navigating to the checkboxes page and checking the first checkbox

Starting URL: https://practice.cydeo.com/

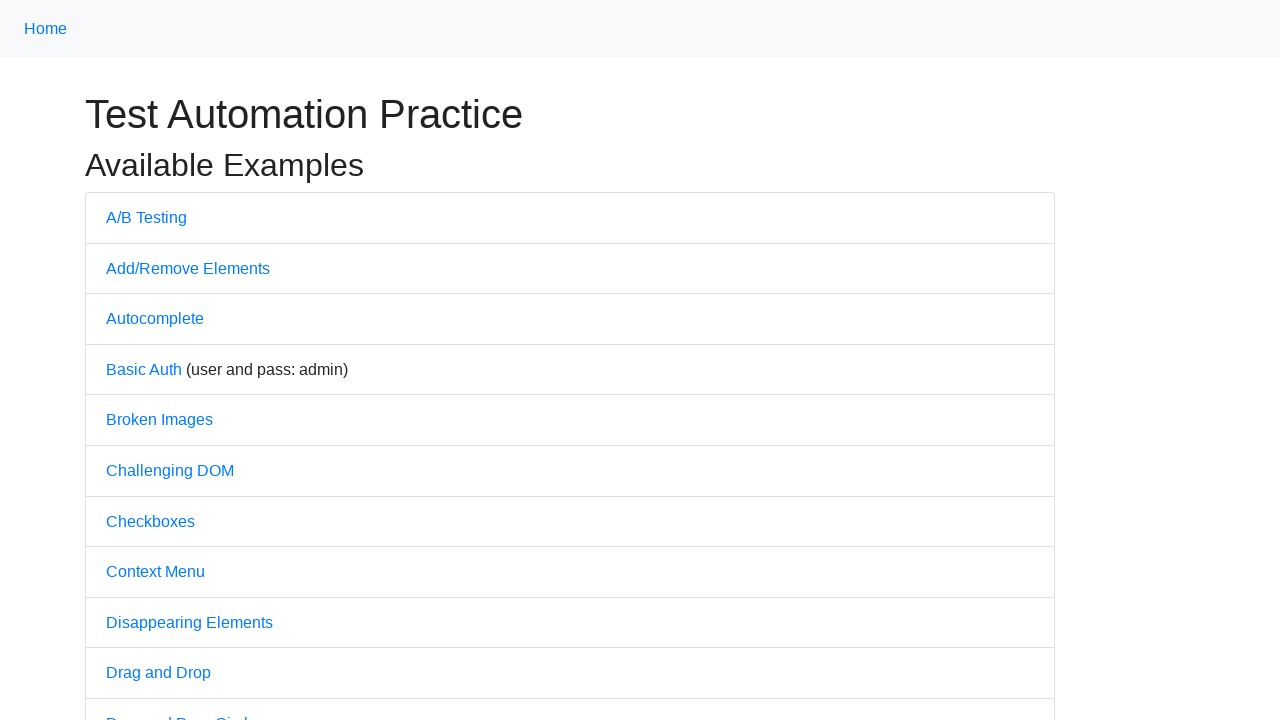

Clicked on Checkboxes link at (150, 521) on internal:text="Checkboxes"i
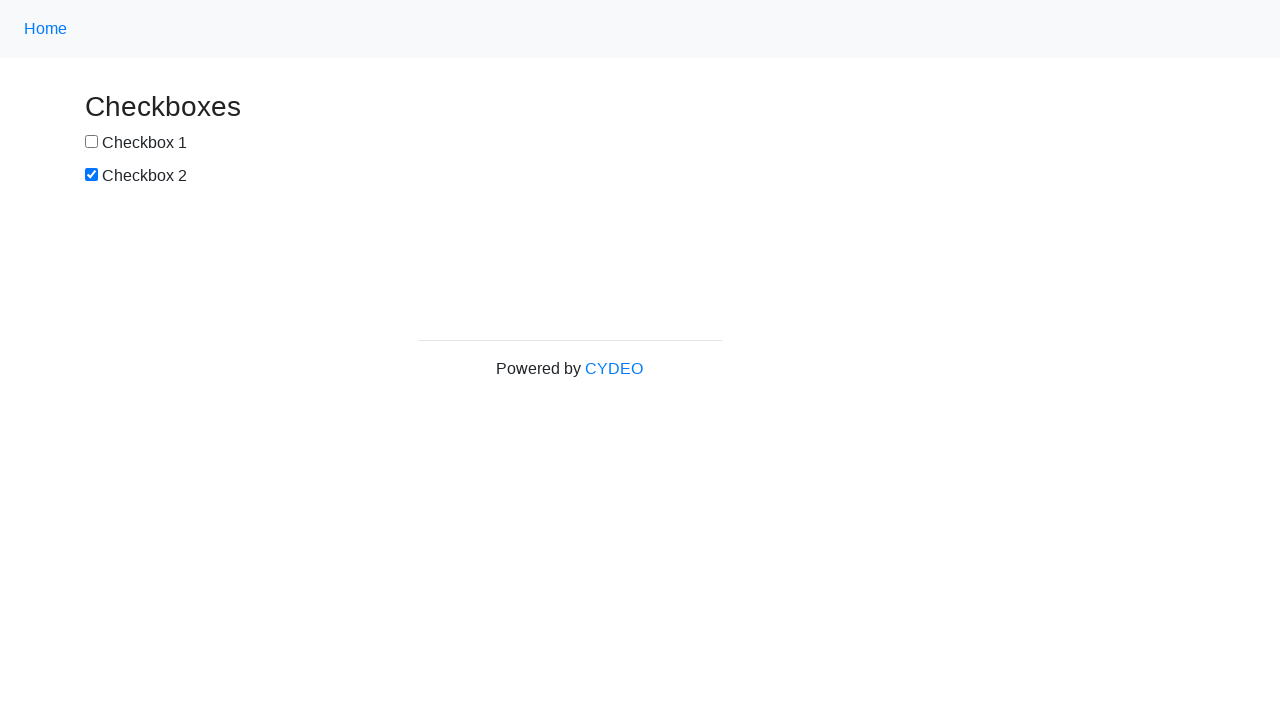

Waited for checkbox element to load
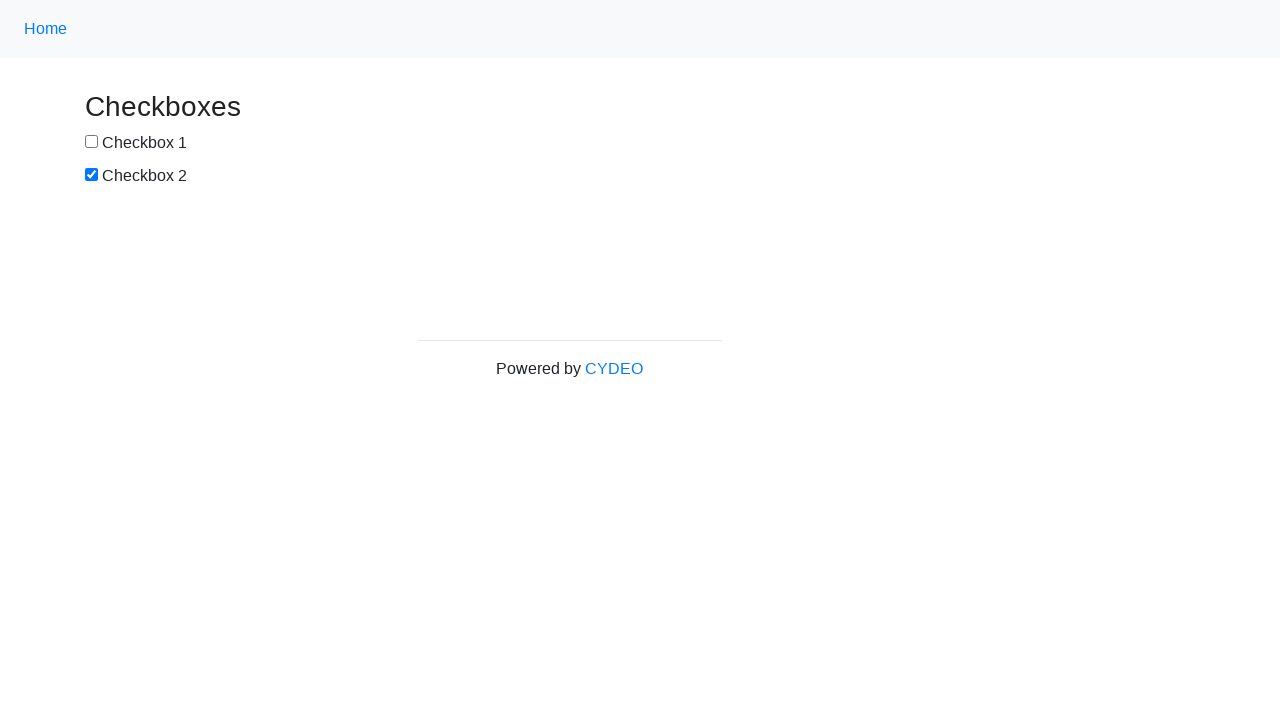

Checked the first checkbox at (92, 142) on xpath=//input[@id='box1']
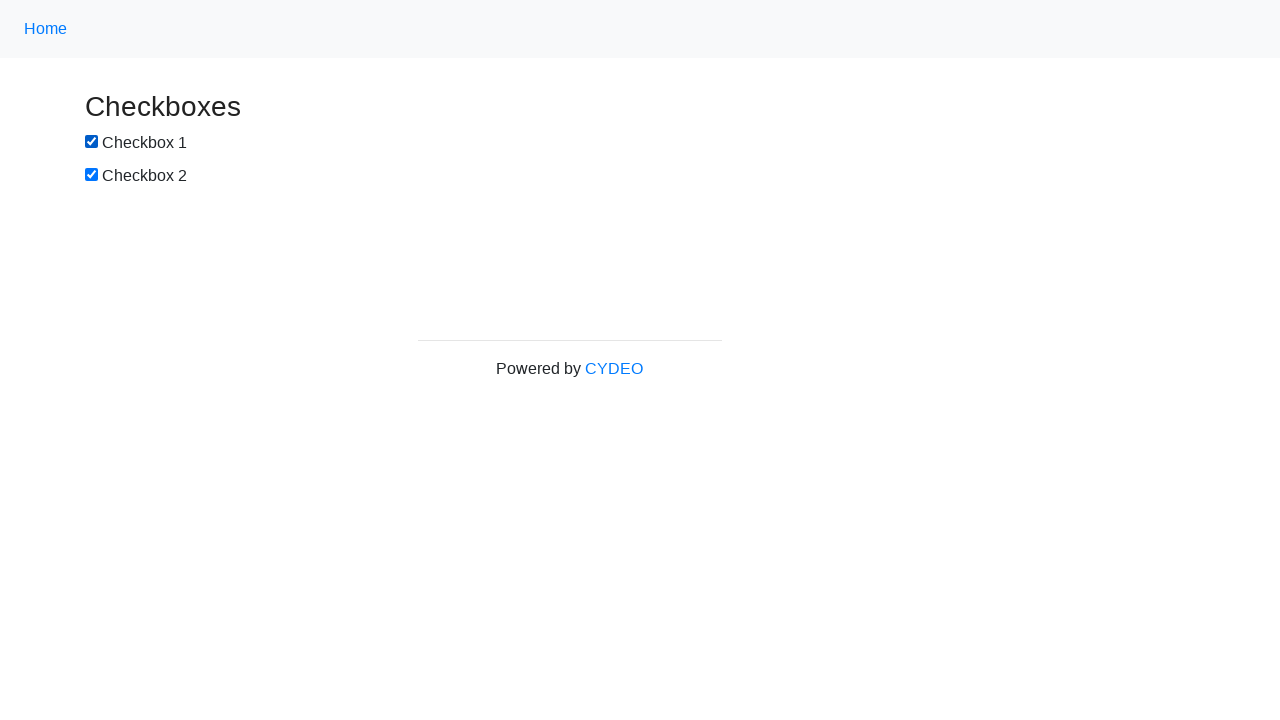

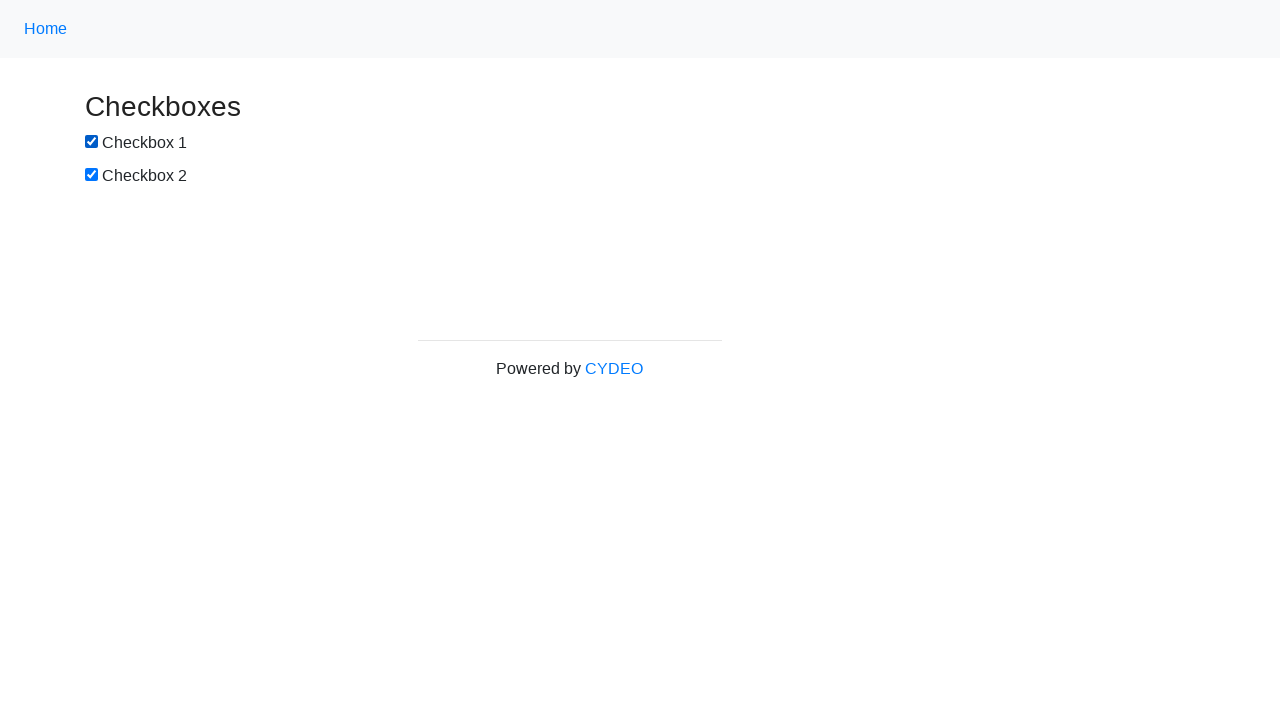